Tests browser navigation operations including window resizing, back/forward navigation, page refresh, and navigating to a different URL. Demonstrates basic browser control capabilities.

Starting URL: https://opensource-demo.orangehrmlive.com/

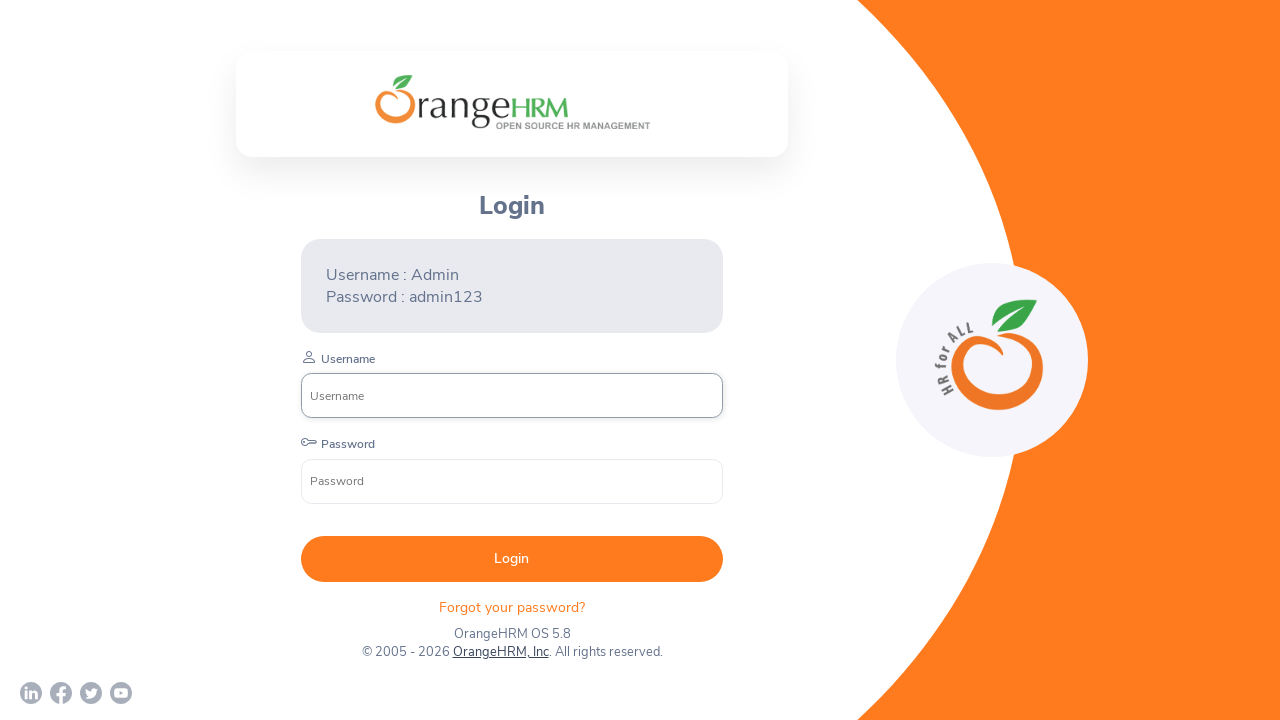

Resized viewport to 500x600 pixels
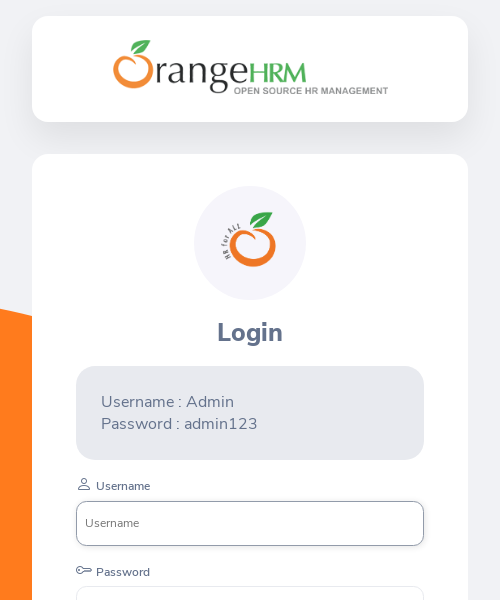

Resized viewport to 1920x1080 pixels (maximized)
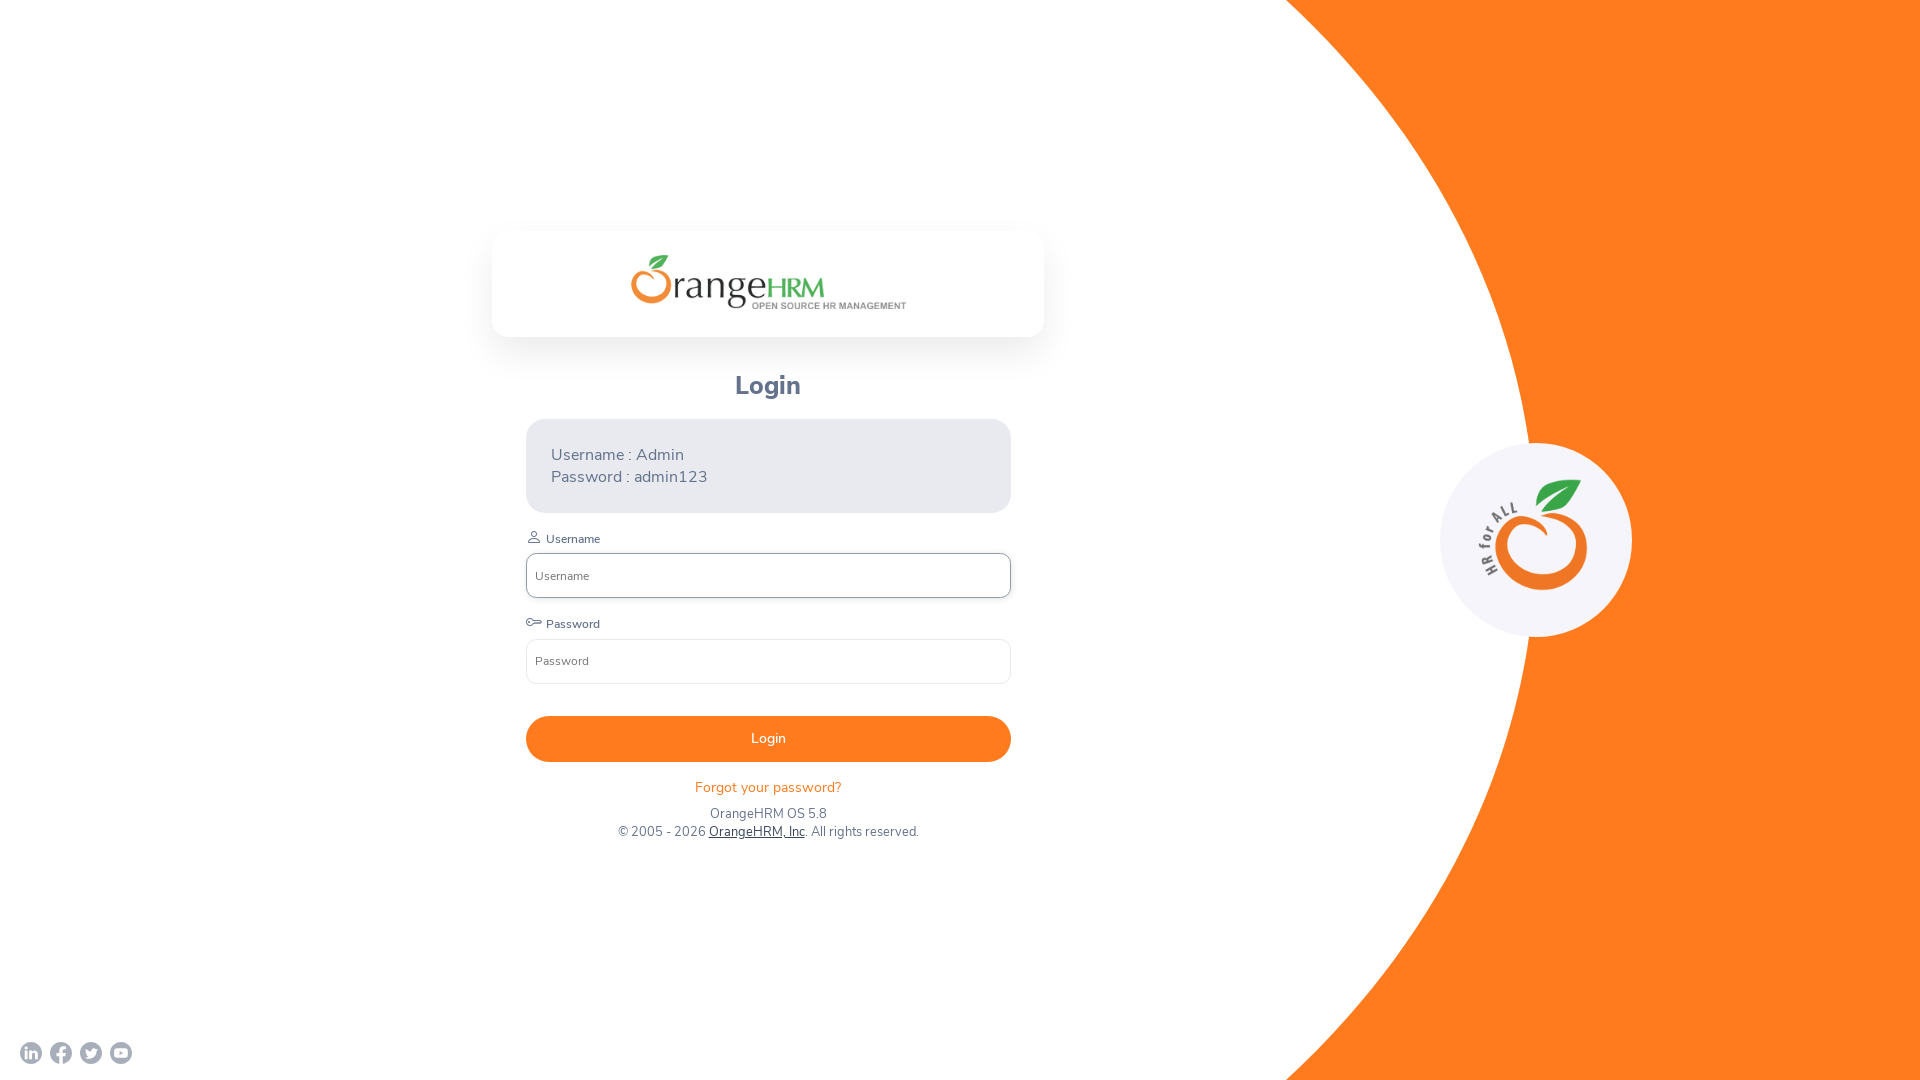

Navigated forward in browser history
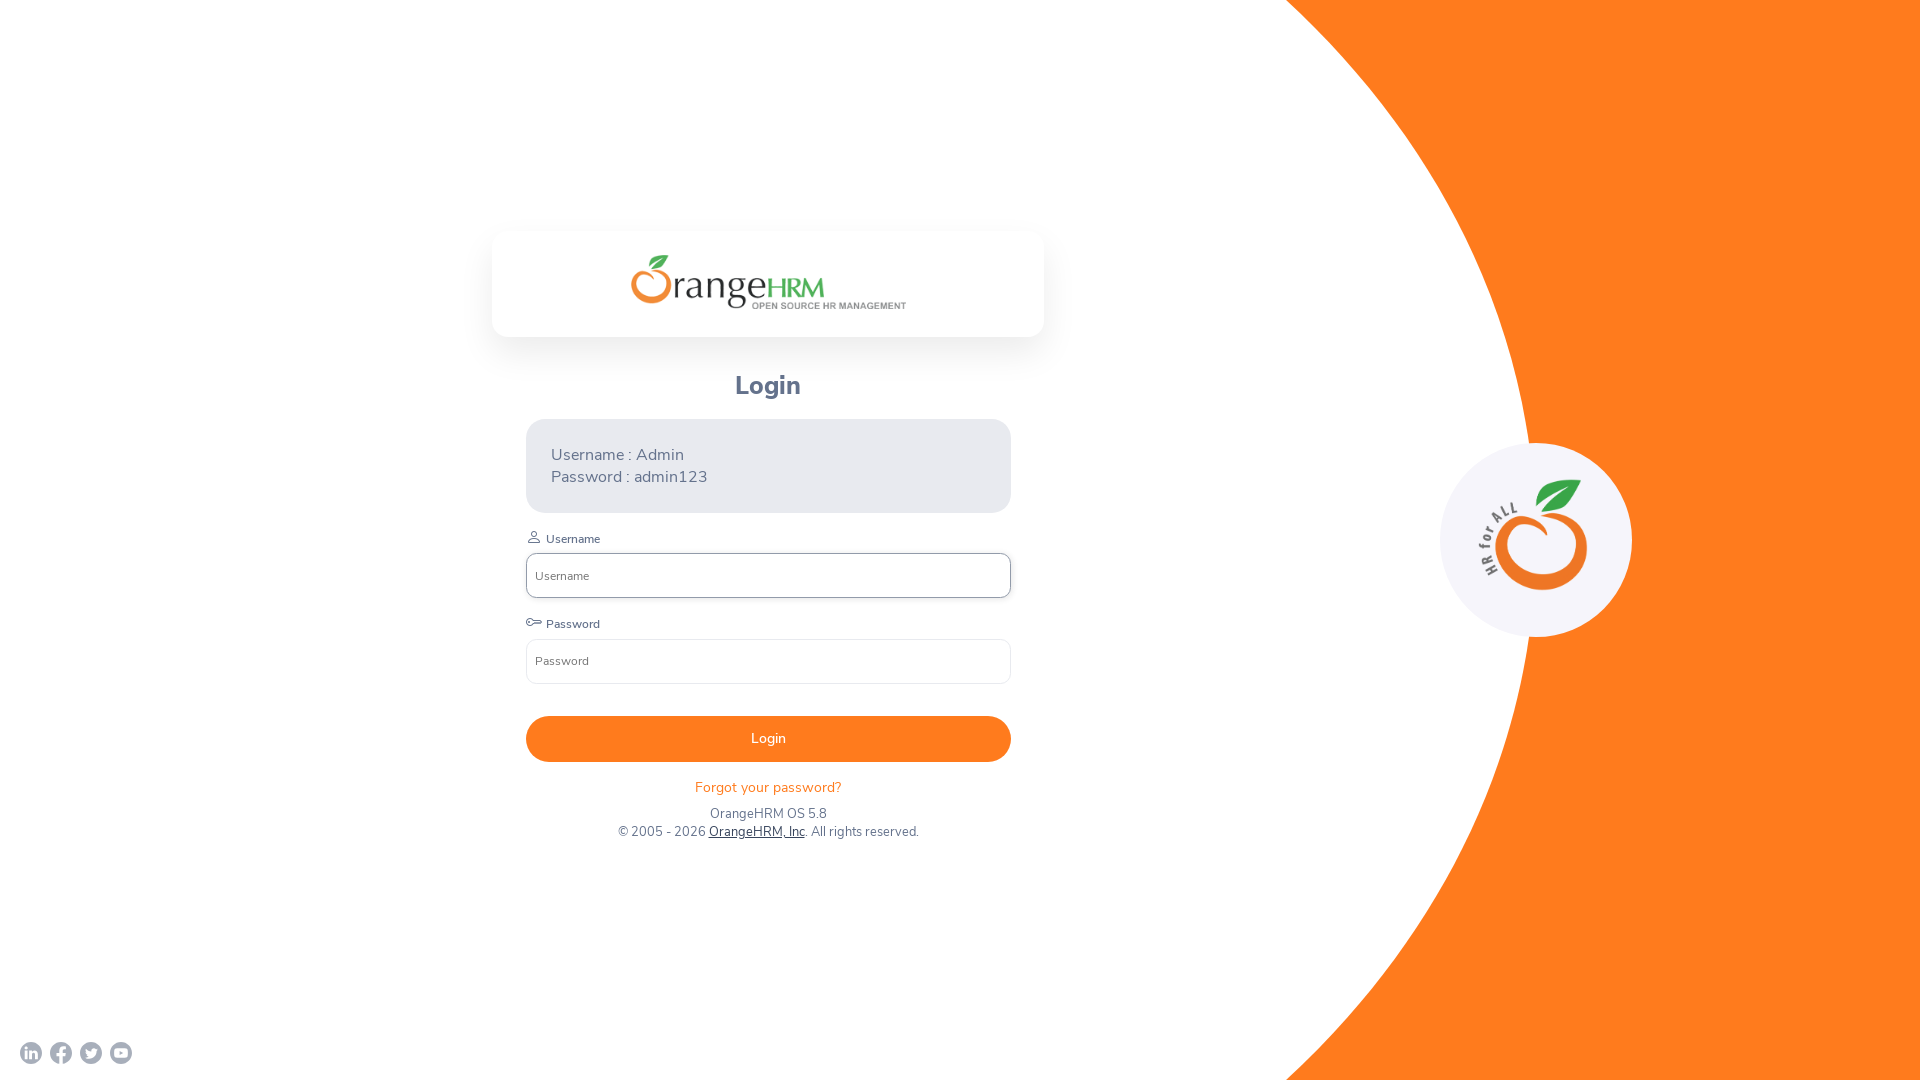

Navigated back in browser history
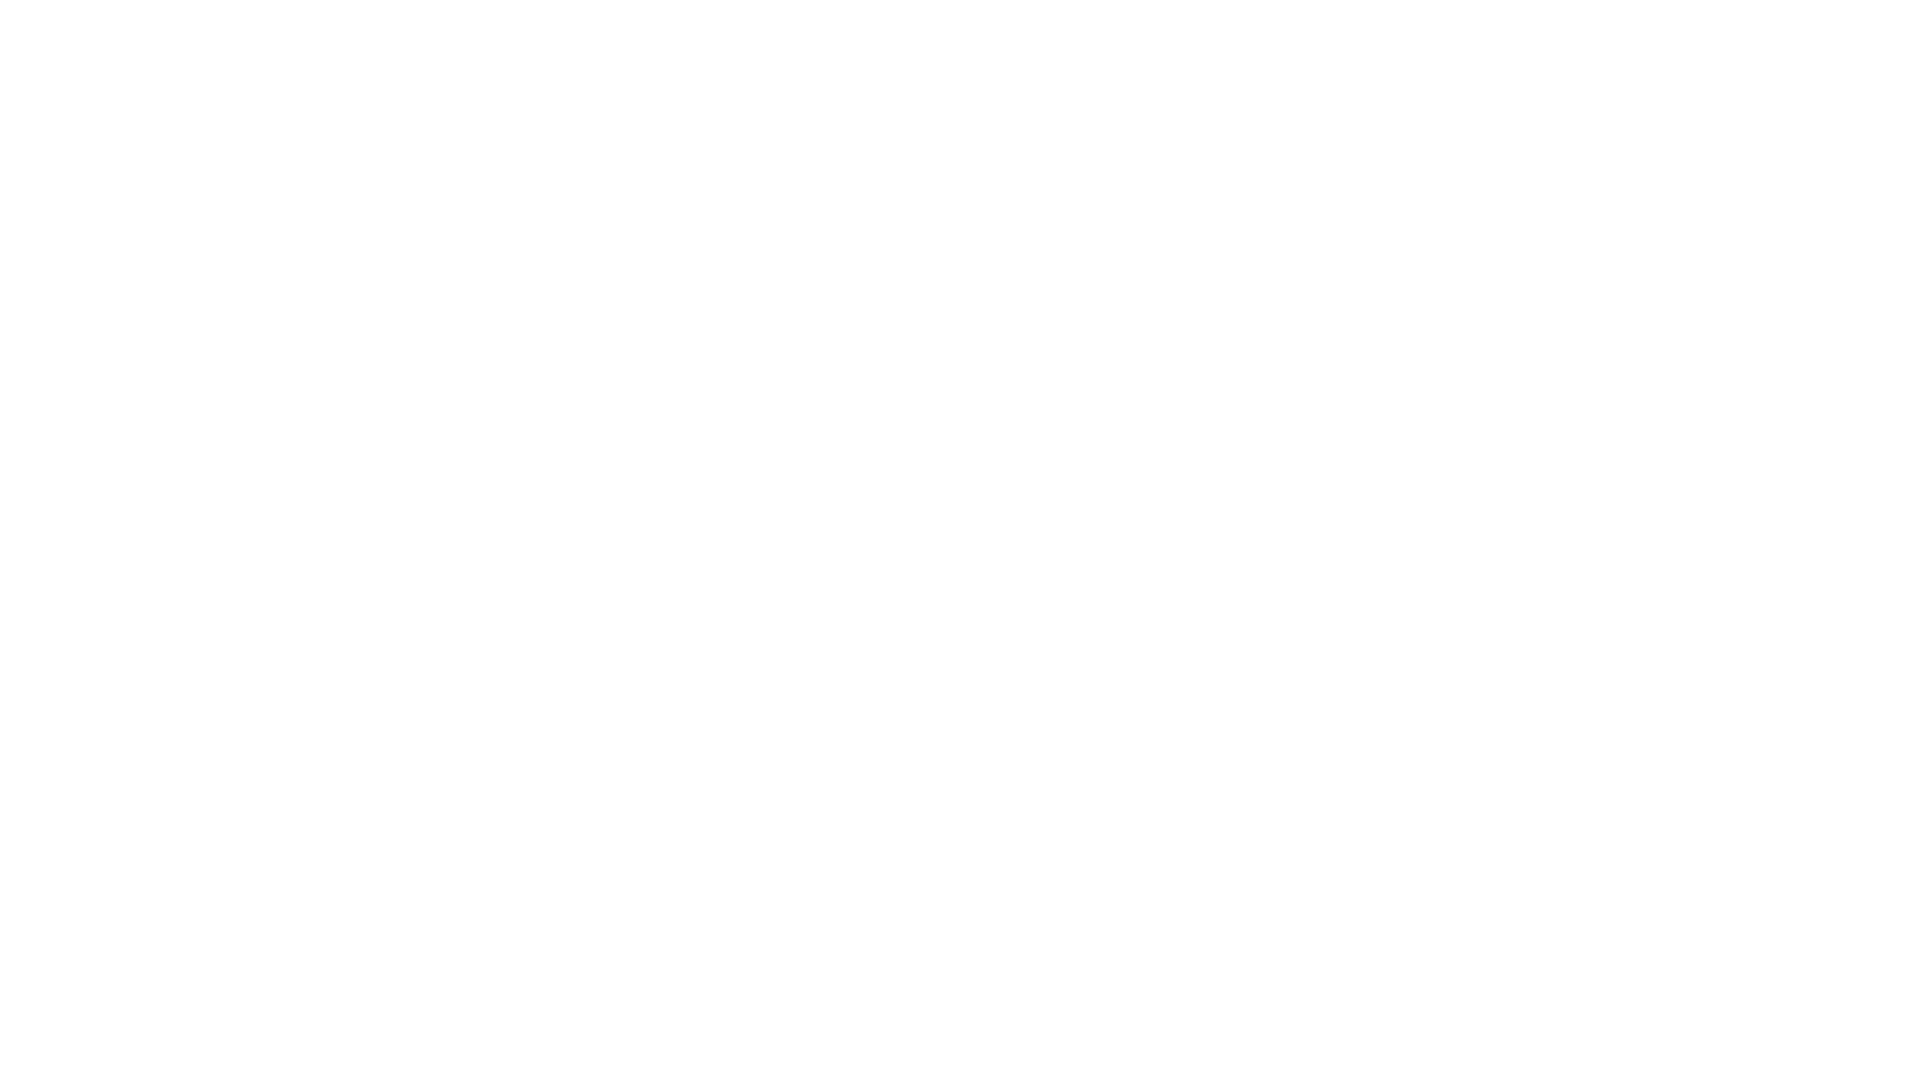

Refreshed the current page
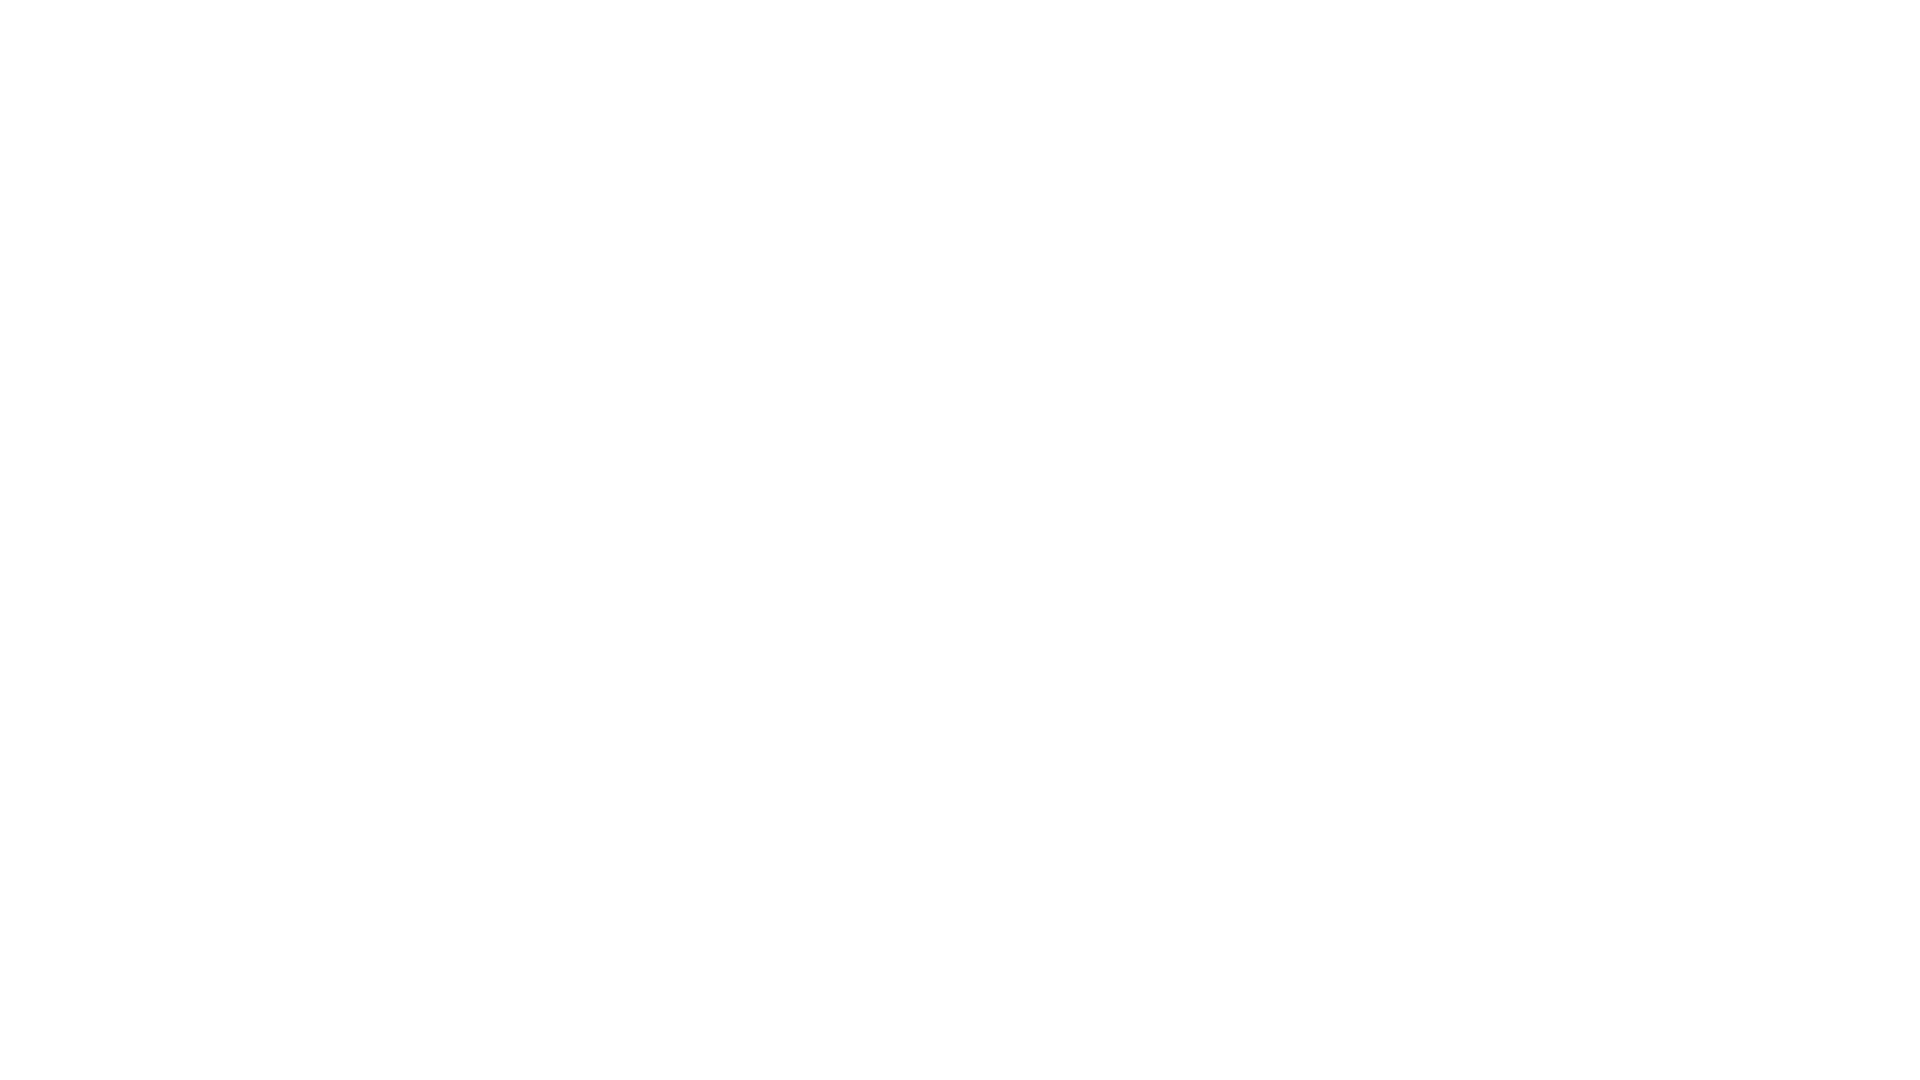

Navigated to https://www.saucedemo.com/
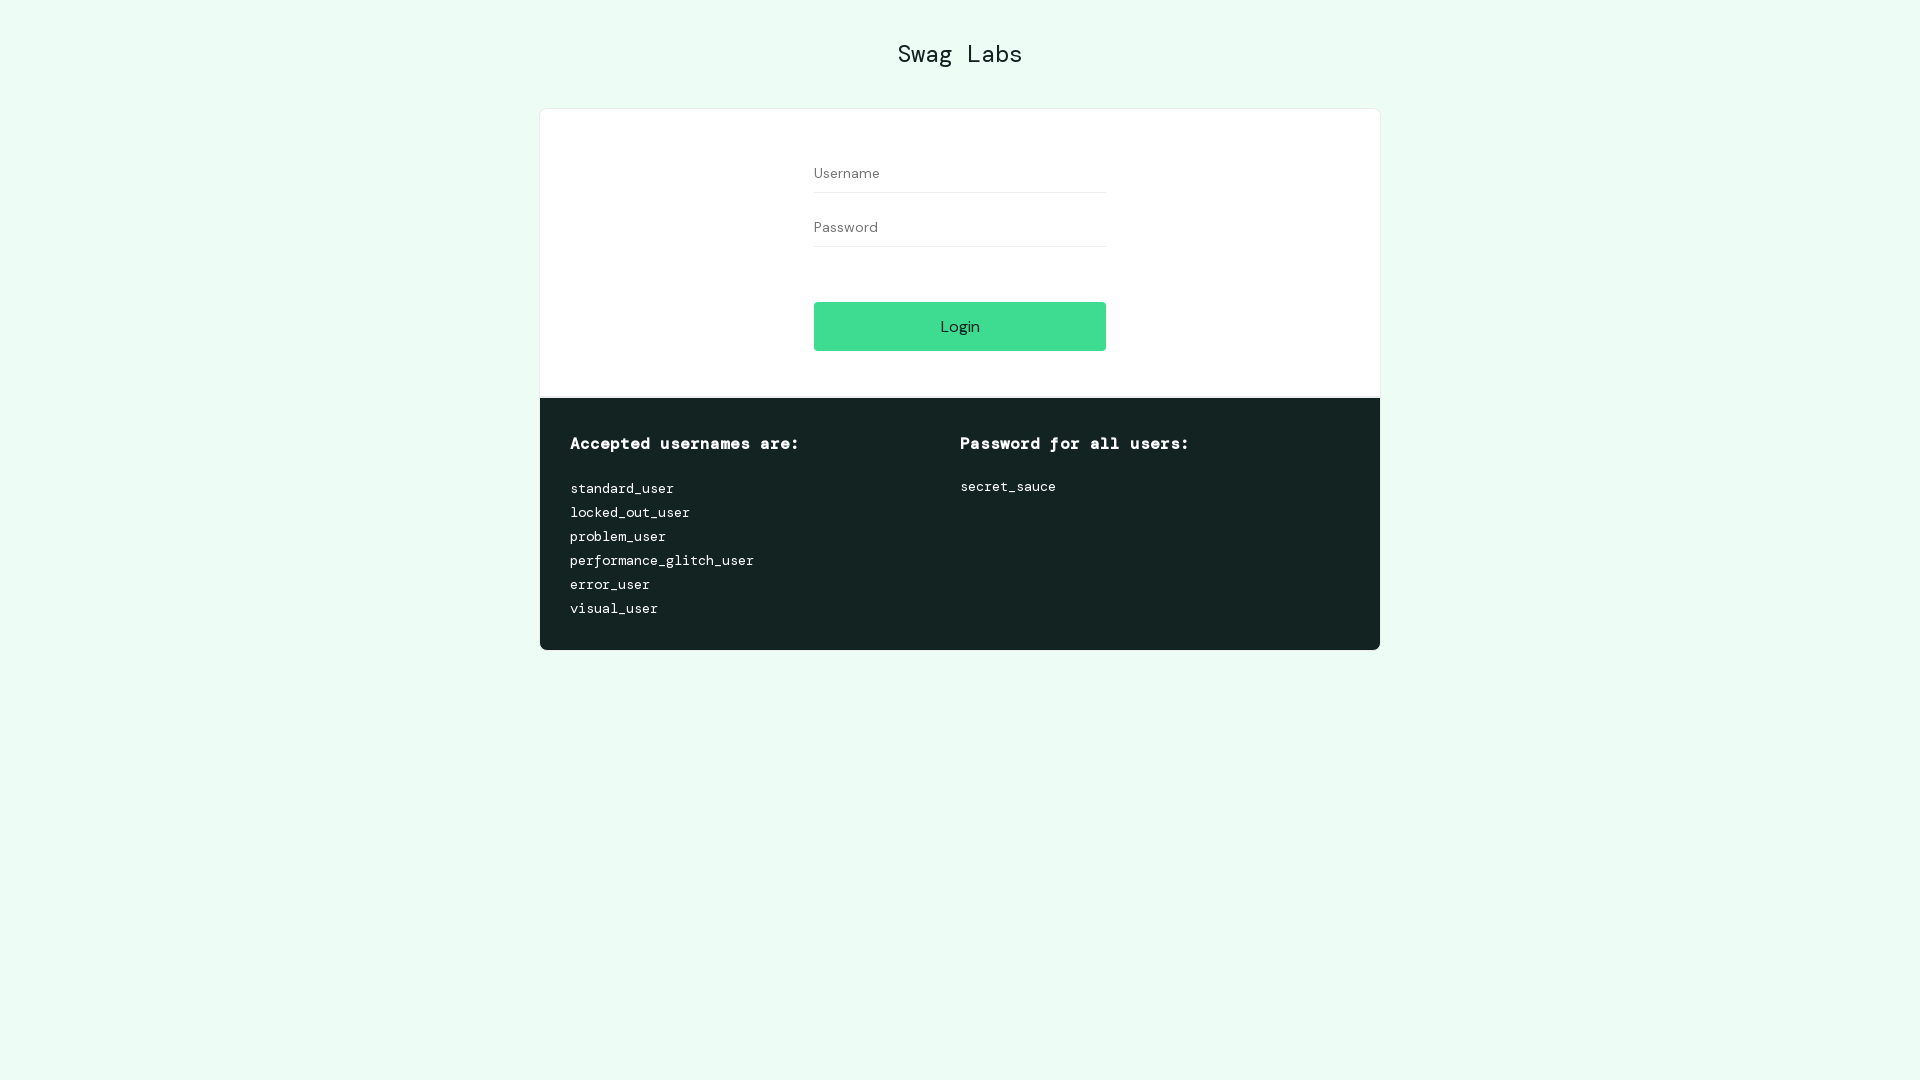

Waited for new page to reach domcontentloaded state
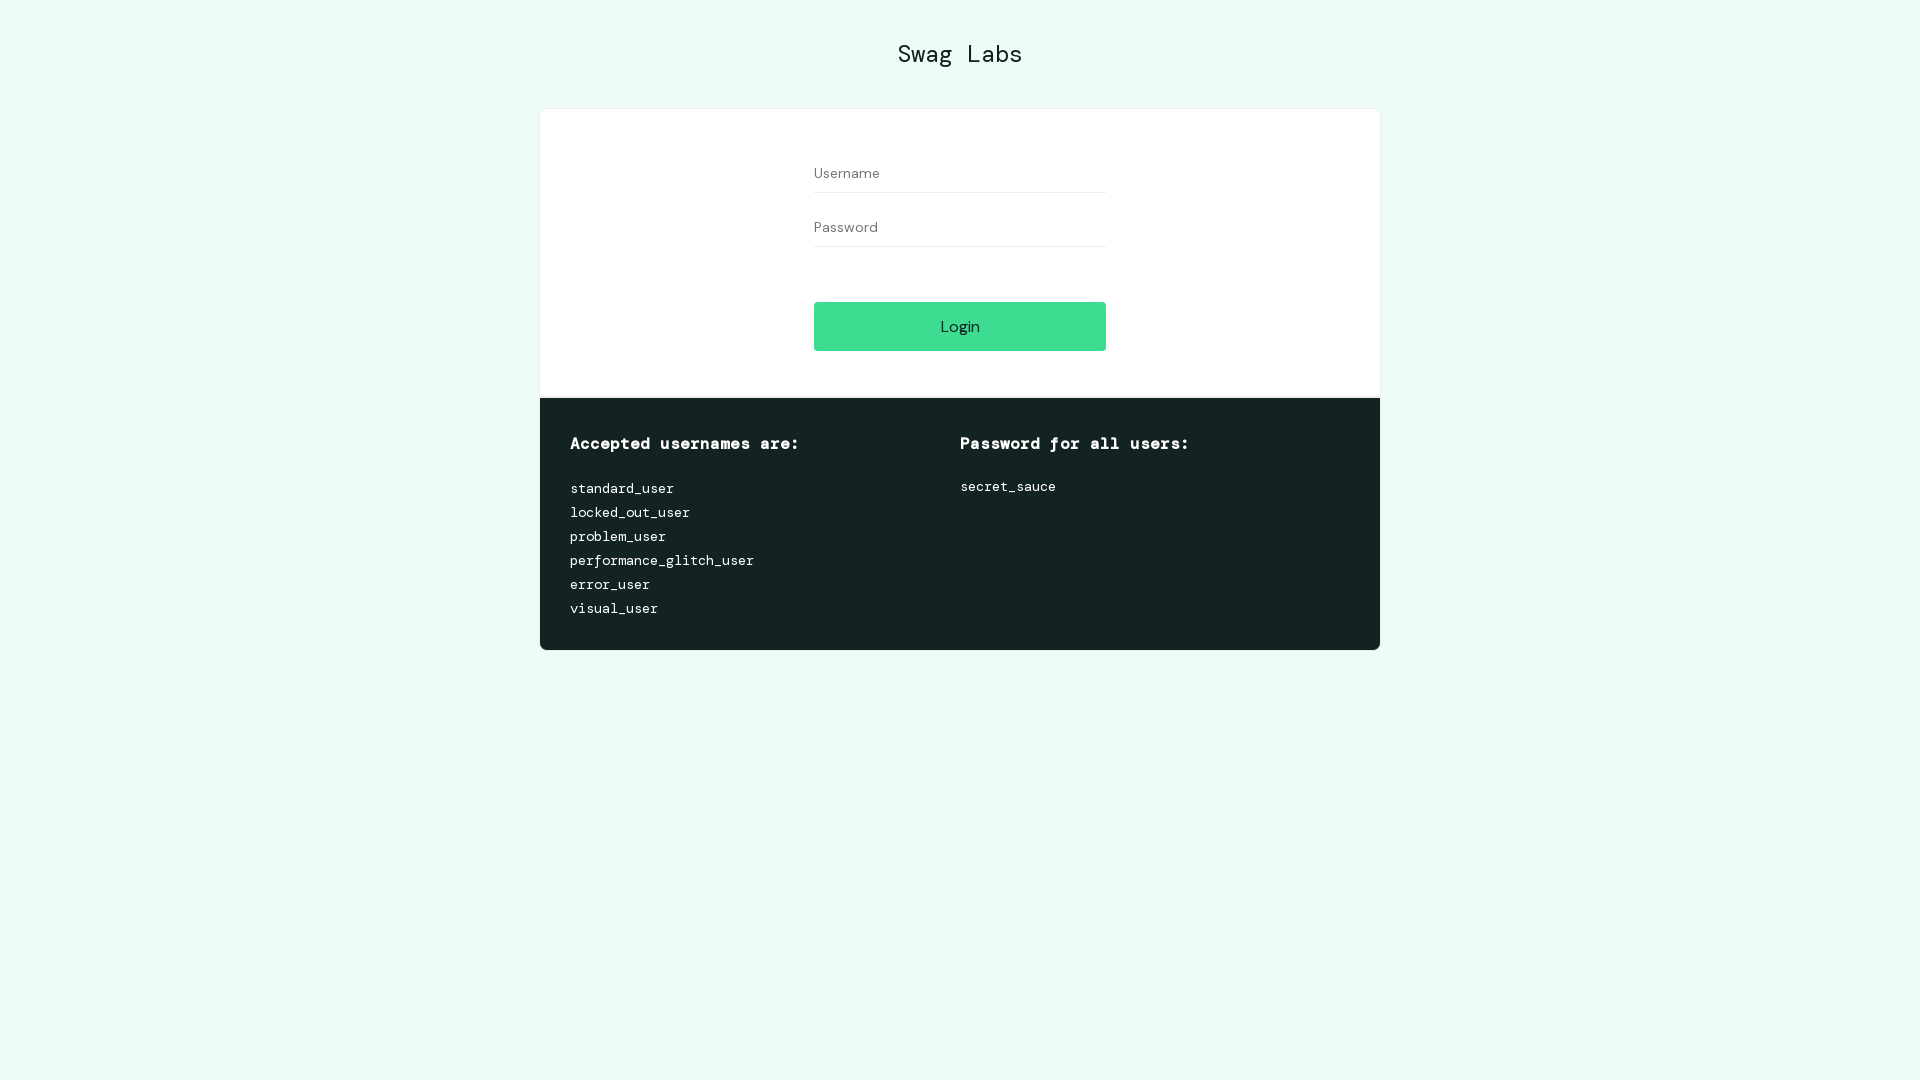

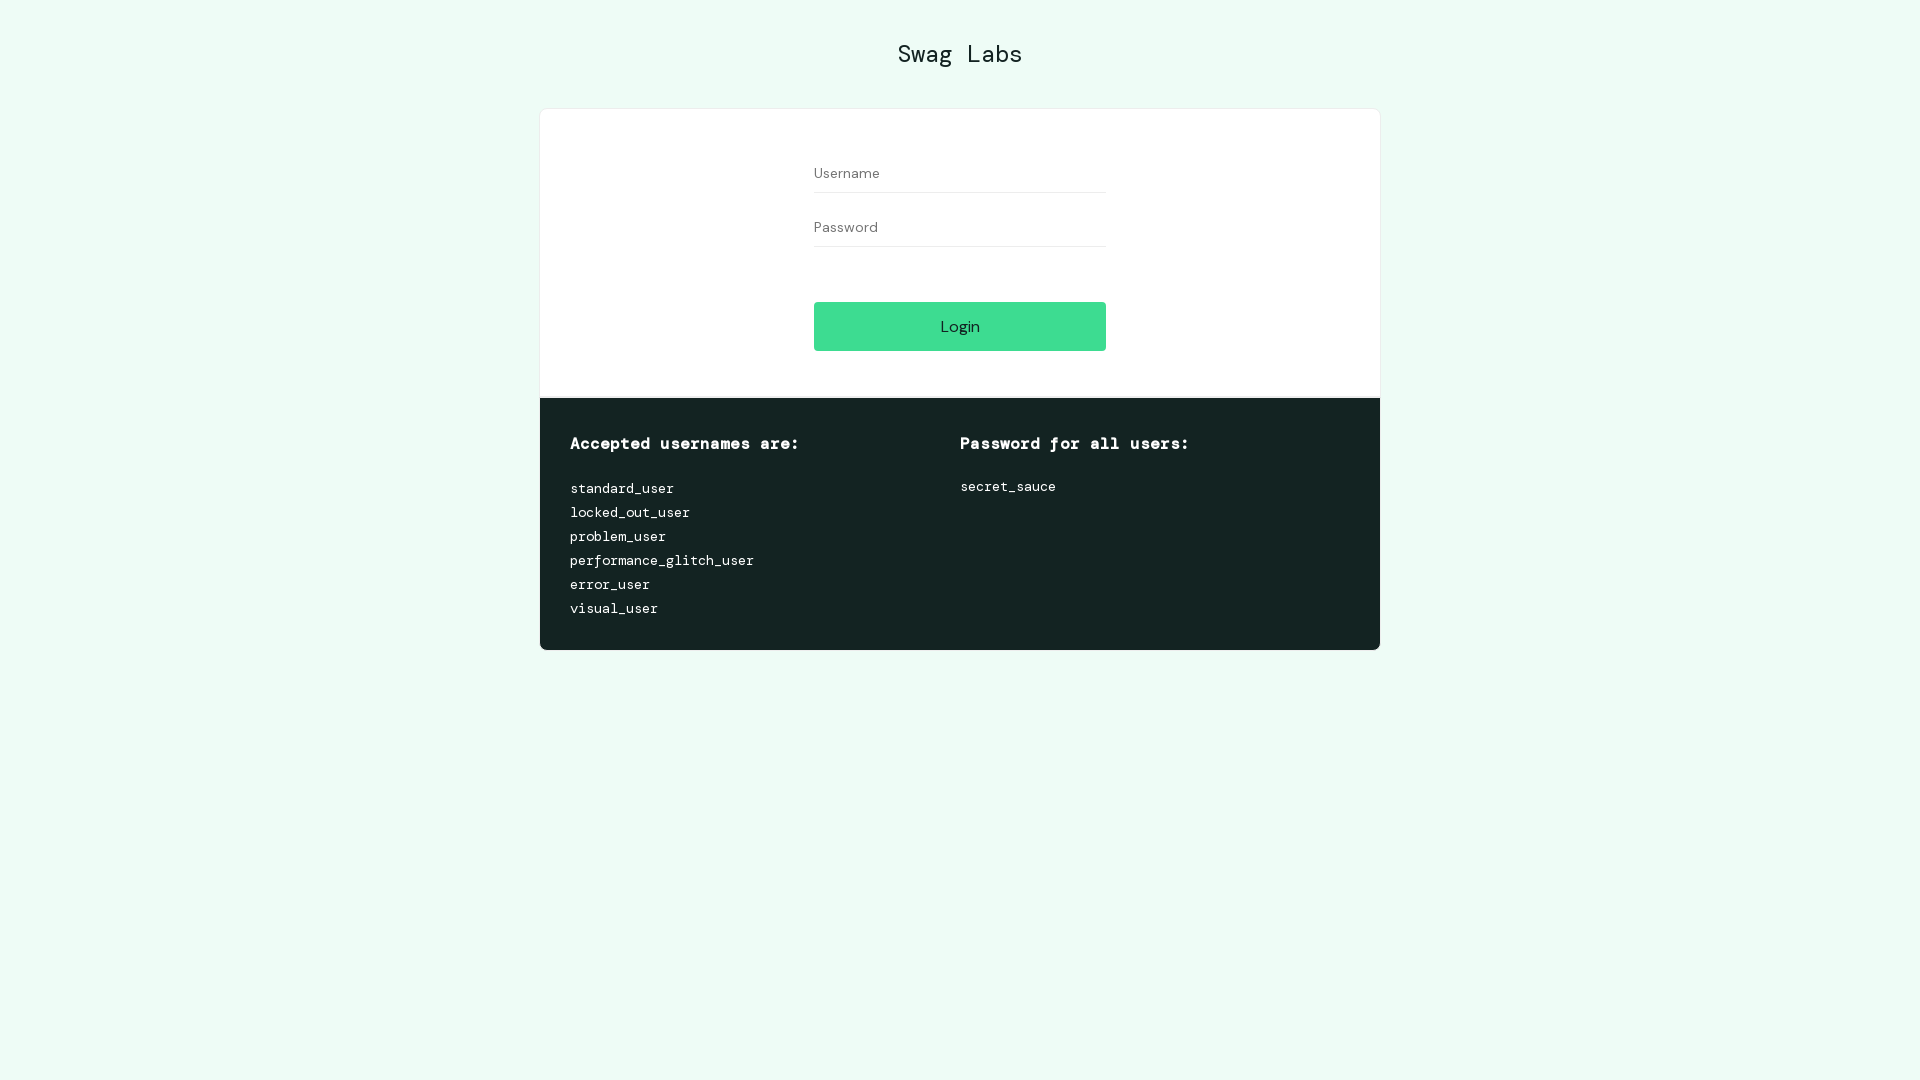